Tests dynamic loading functionality by clicking a start button, waiting for a finish message to appear, and verifying the displayed text says "Hello World!"

Starting URL: http://the-internet.herokuapp.com/dynamic_loading/2

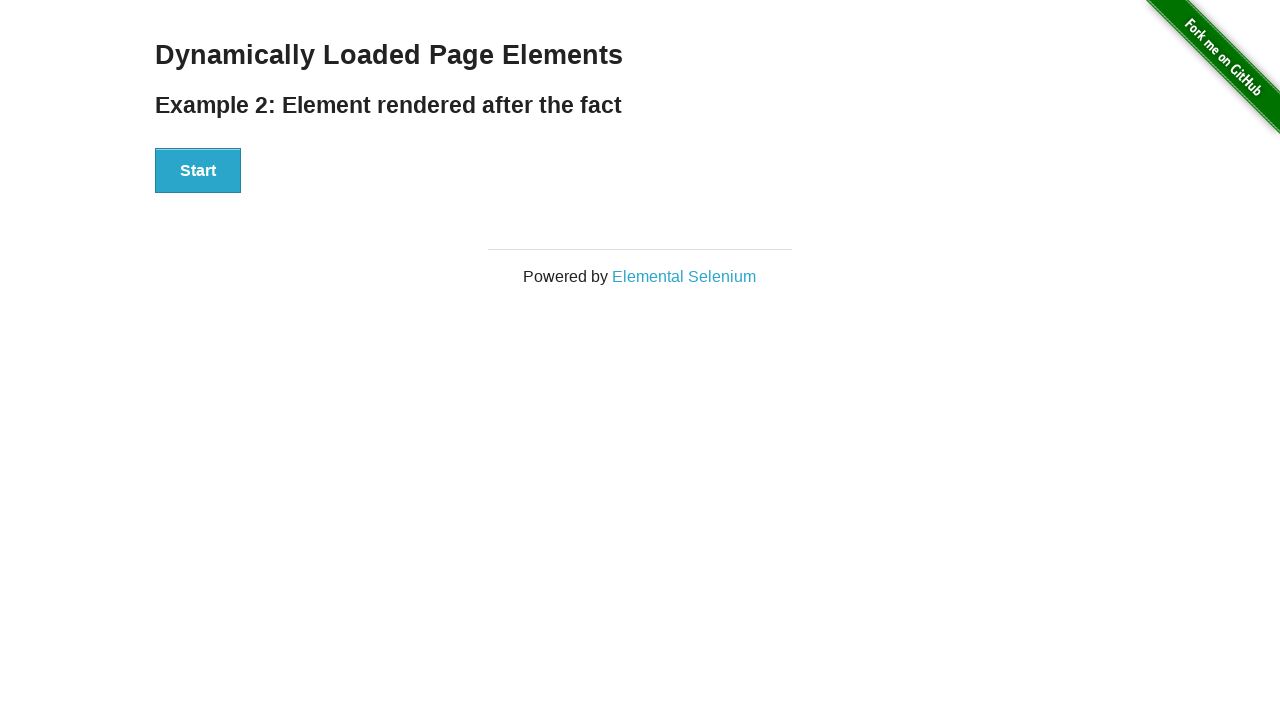

Clicked the start button to initiate dynamic loading at (198, 171) on #start button
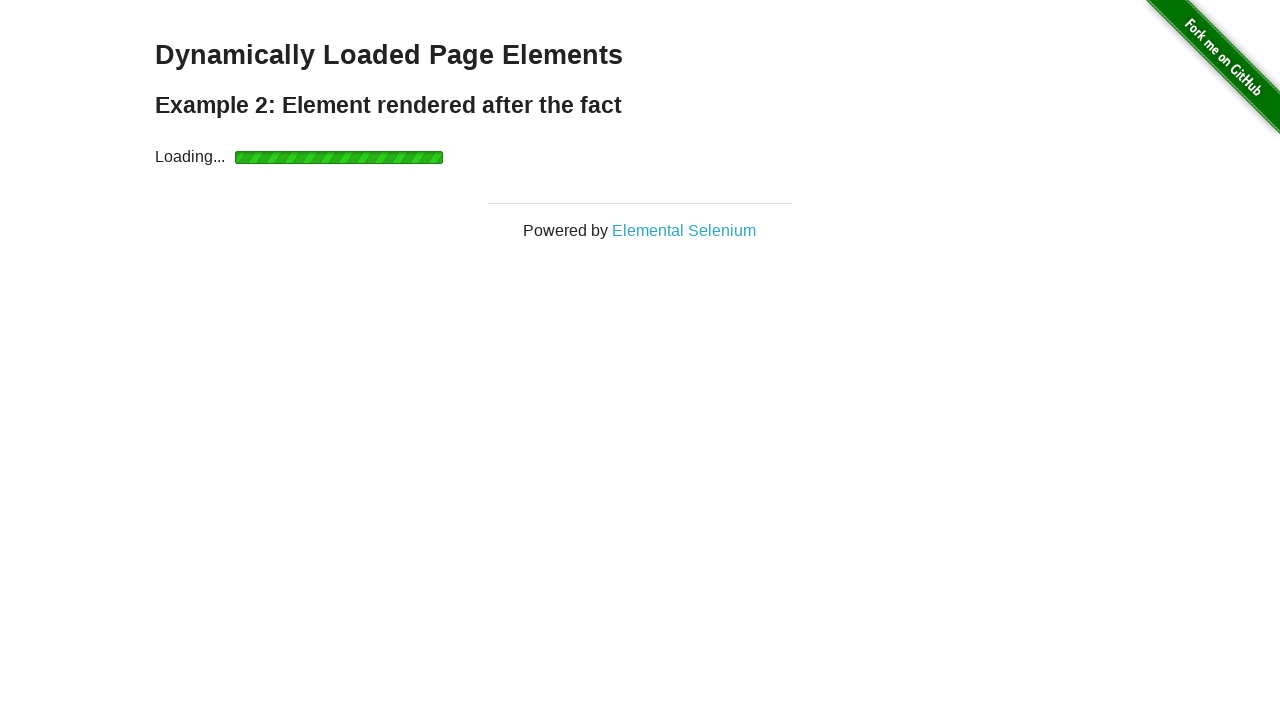

Waited for finish message to appear
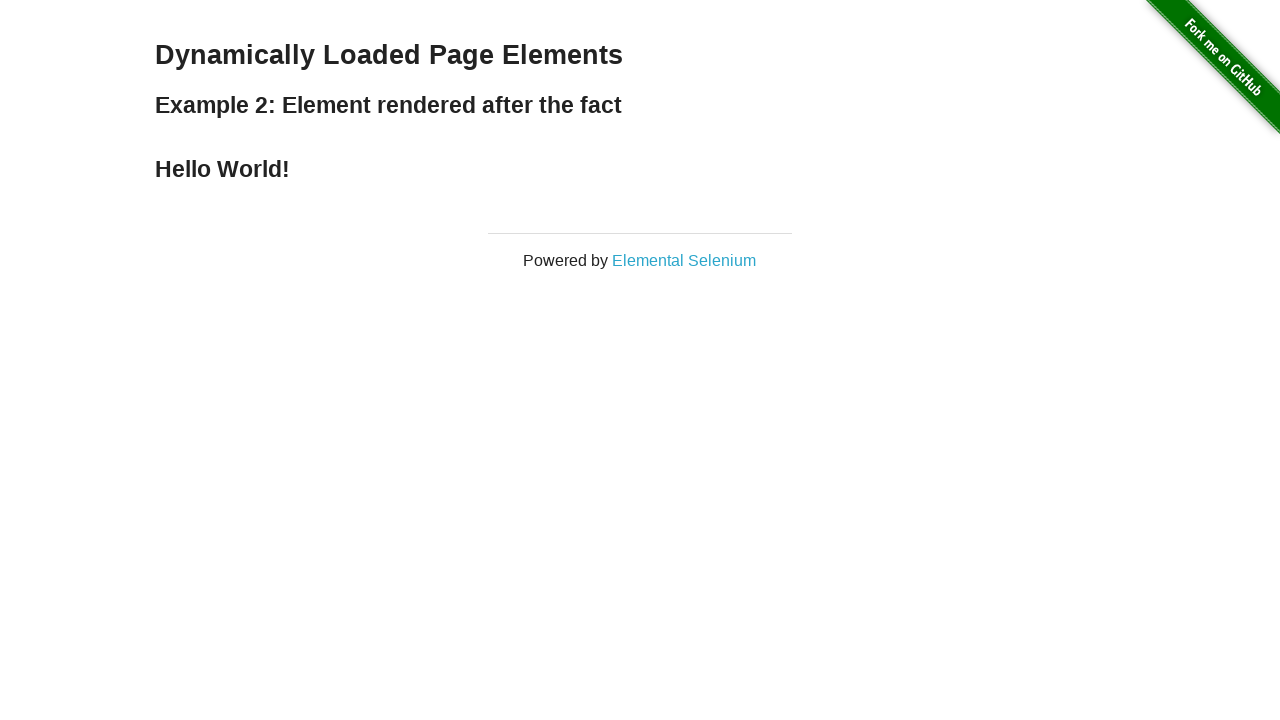

Retrieved text content from finish element
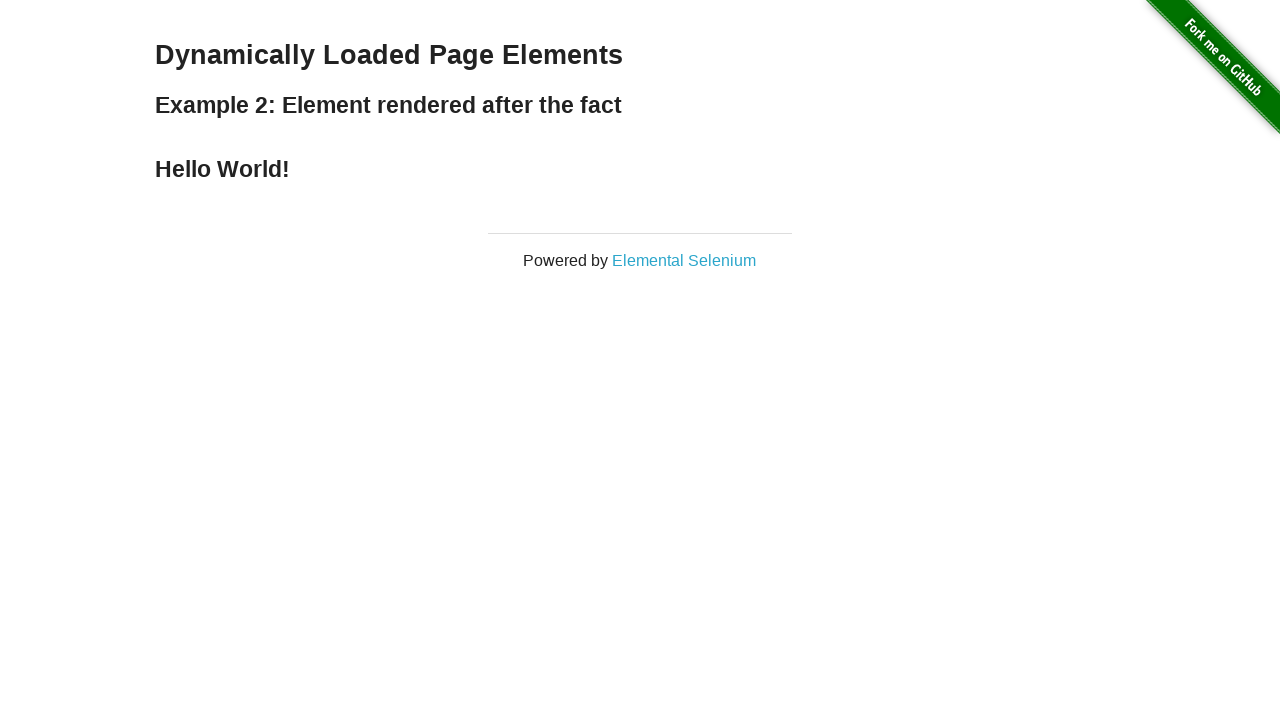

Verified finish text equals 'Hello World!'
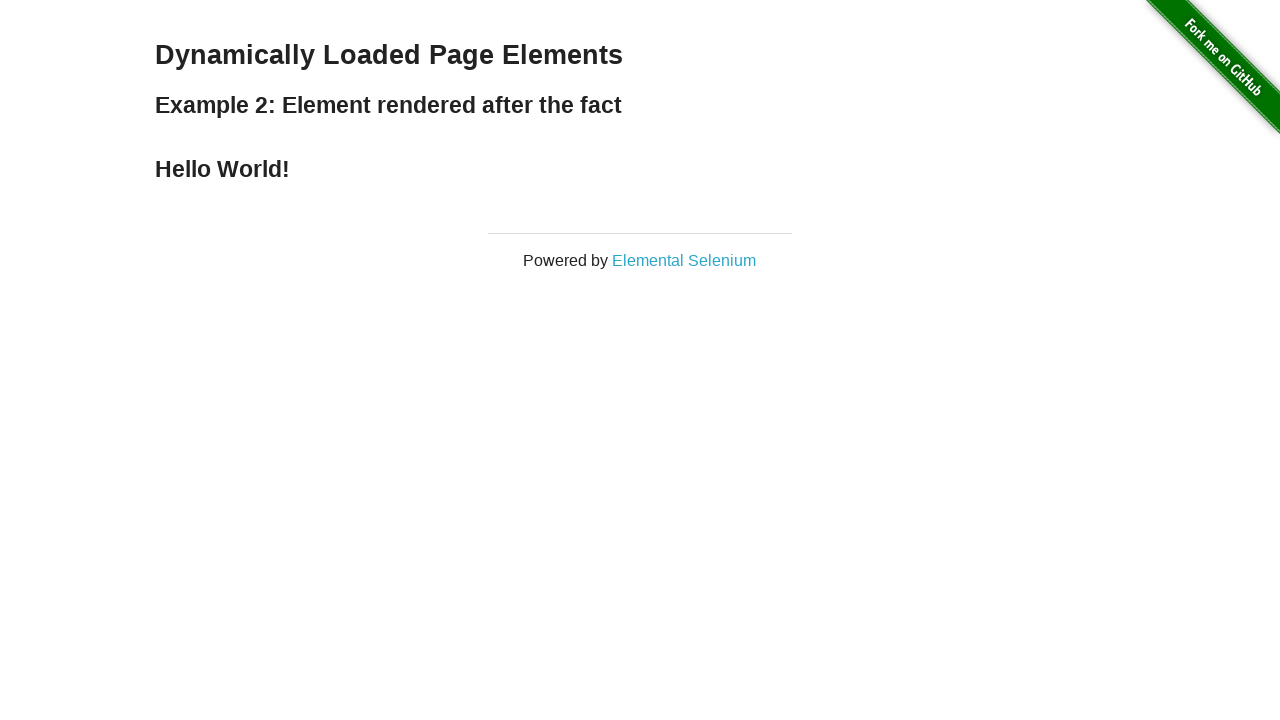

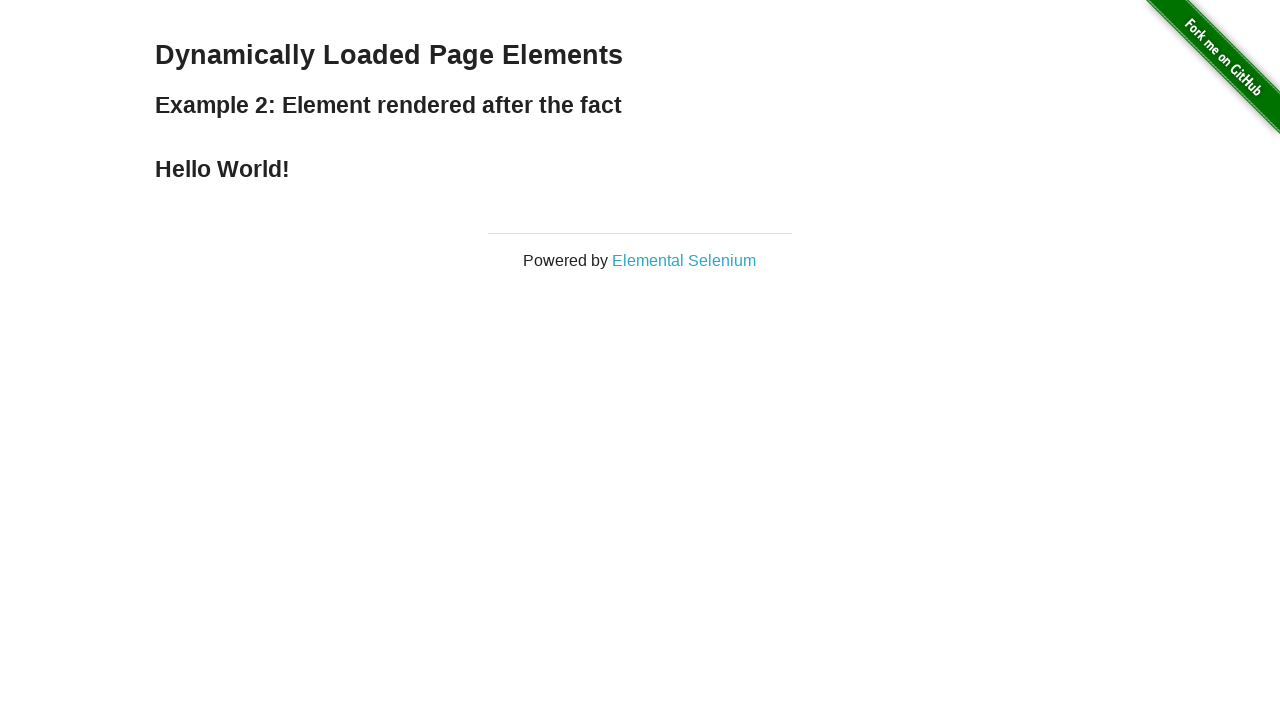